Tests that other controls are hidden when editing a todo item

Starting URL: https://demo.playwright.dev/todomvc

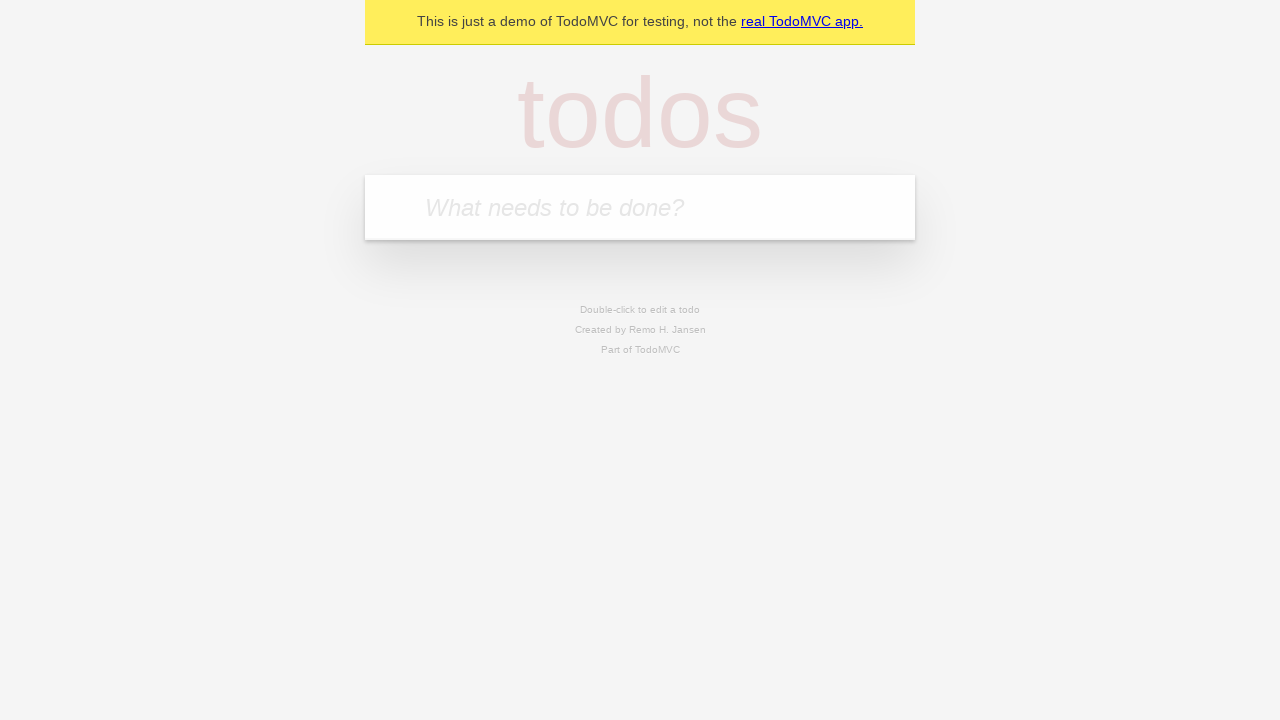

Filled todo input with 'buy some cheese' on internal:attr=[placeholder="What needs to be done?"i]
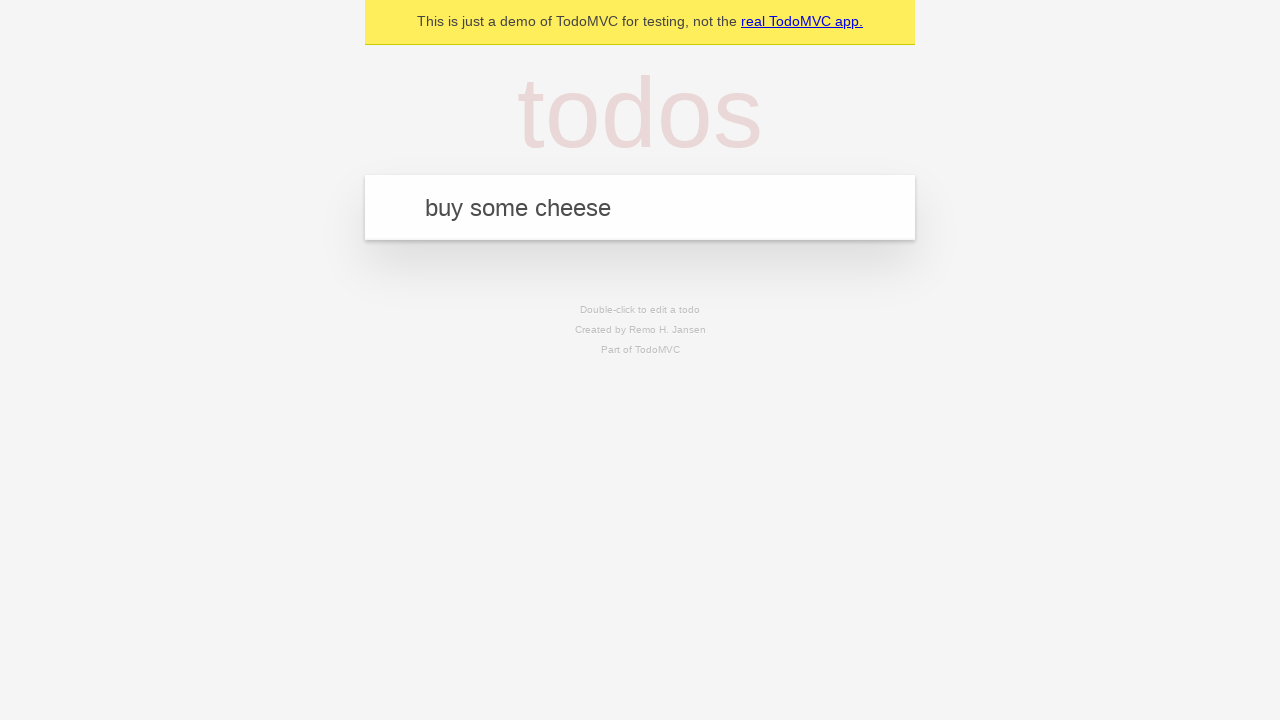

Pressed Enter to create first todo on internal:attr=[placeholder="What needs to be done?"i]
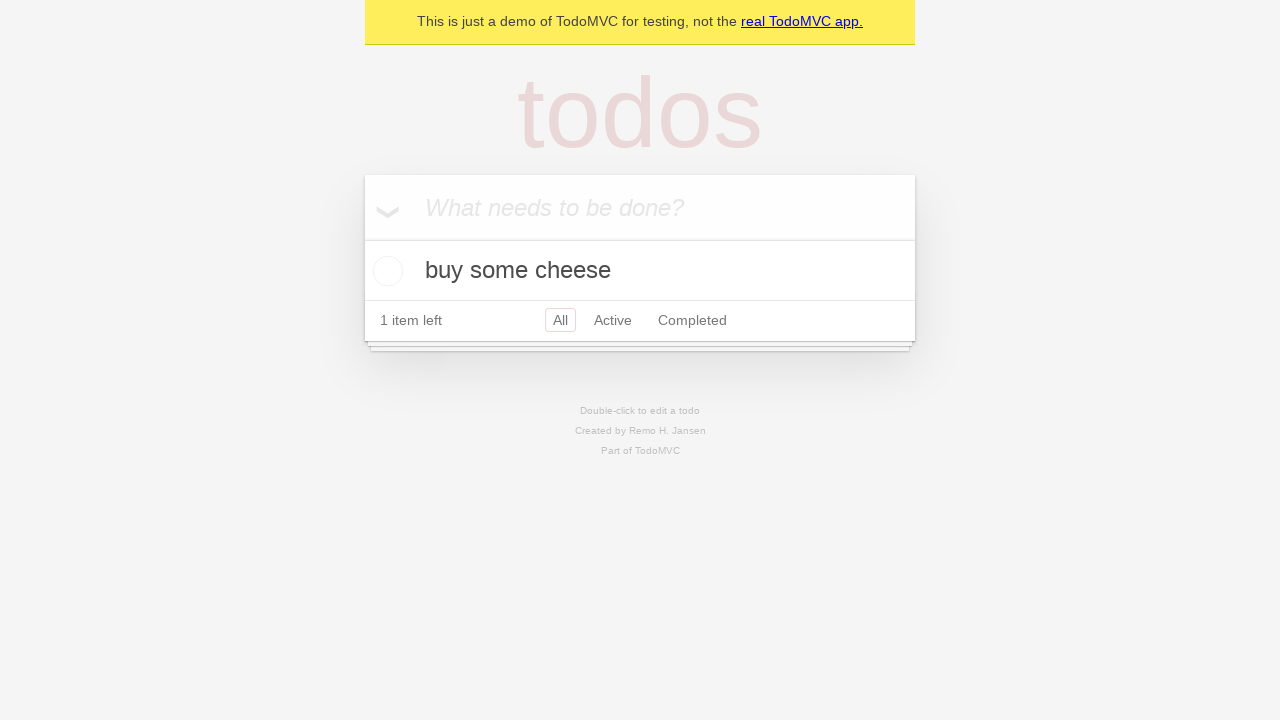

Filled todo input with 'feed the cat' on internal:attr=[placeholder="What needs to be done?"i]
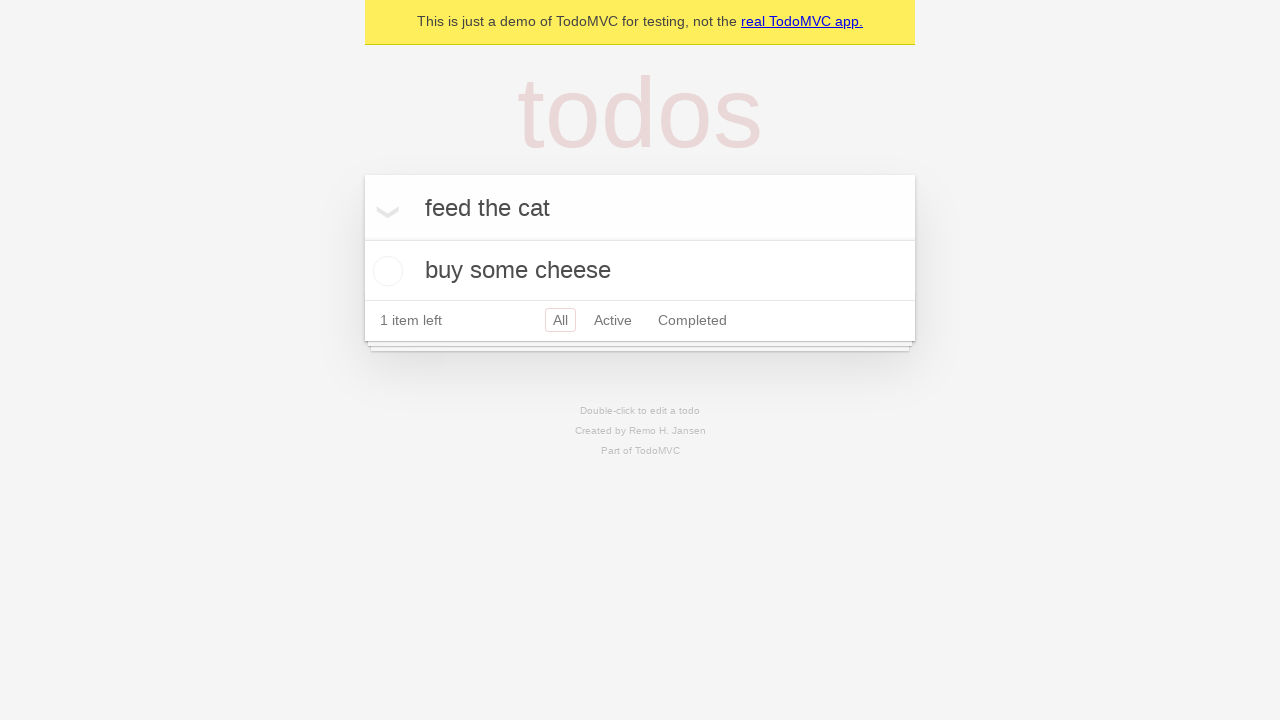

Pressed Enter to create second todo on internal:attr=[placeholder="What needs to be done?"i]
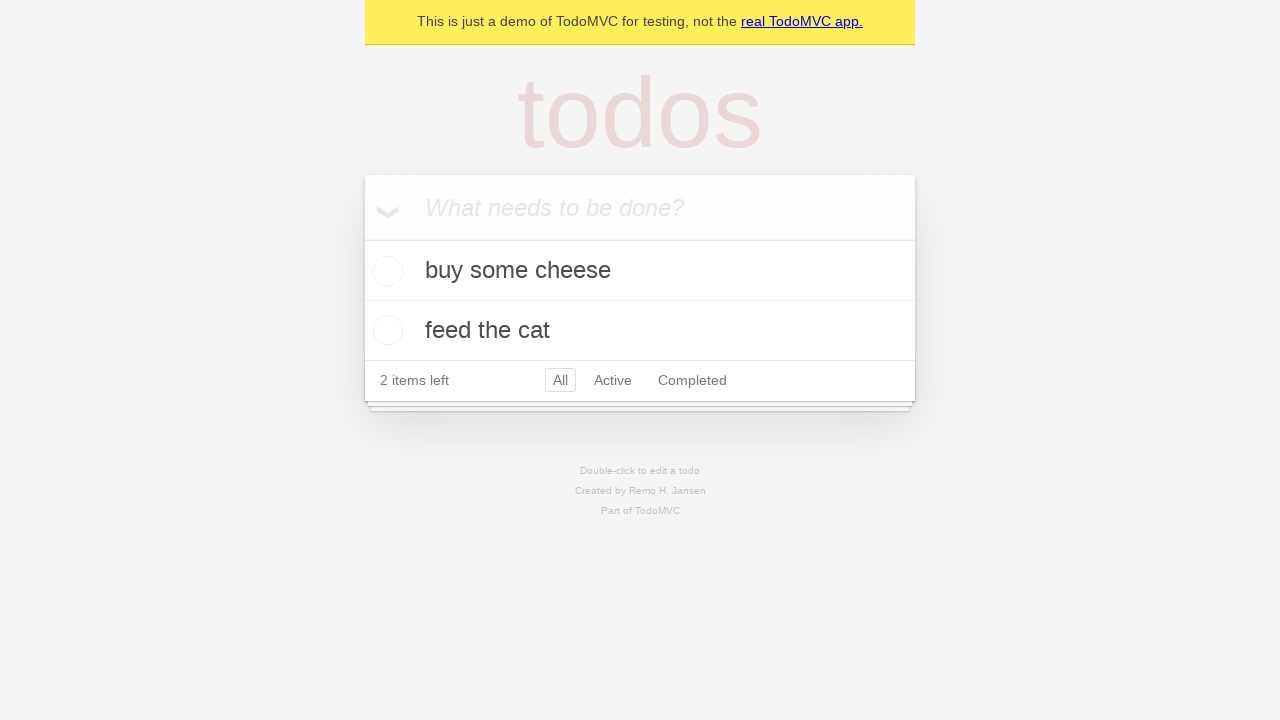

Filled todo input with 'book a doctors appointment' on internal:attr=[placeholder="What needs to be done?"i]
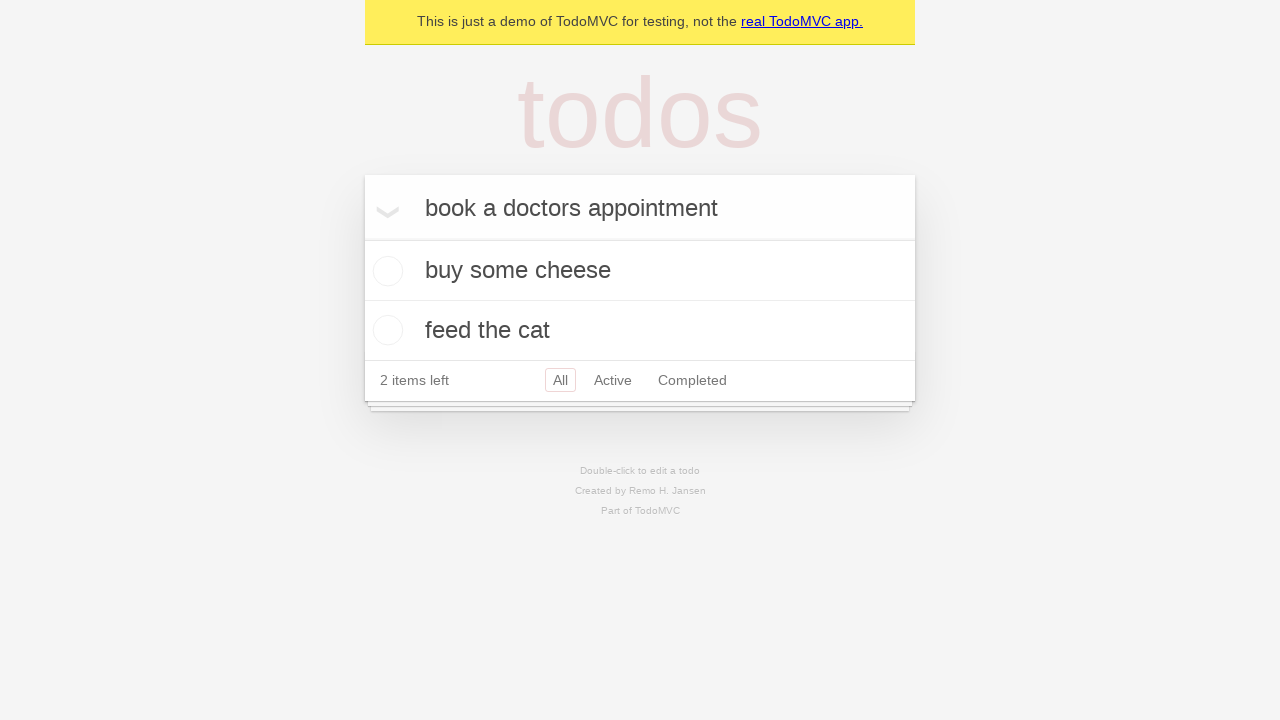

Pressed Enter to create third todo on internal:attr=[placeholder="What needs to be done?"i]
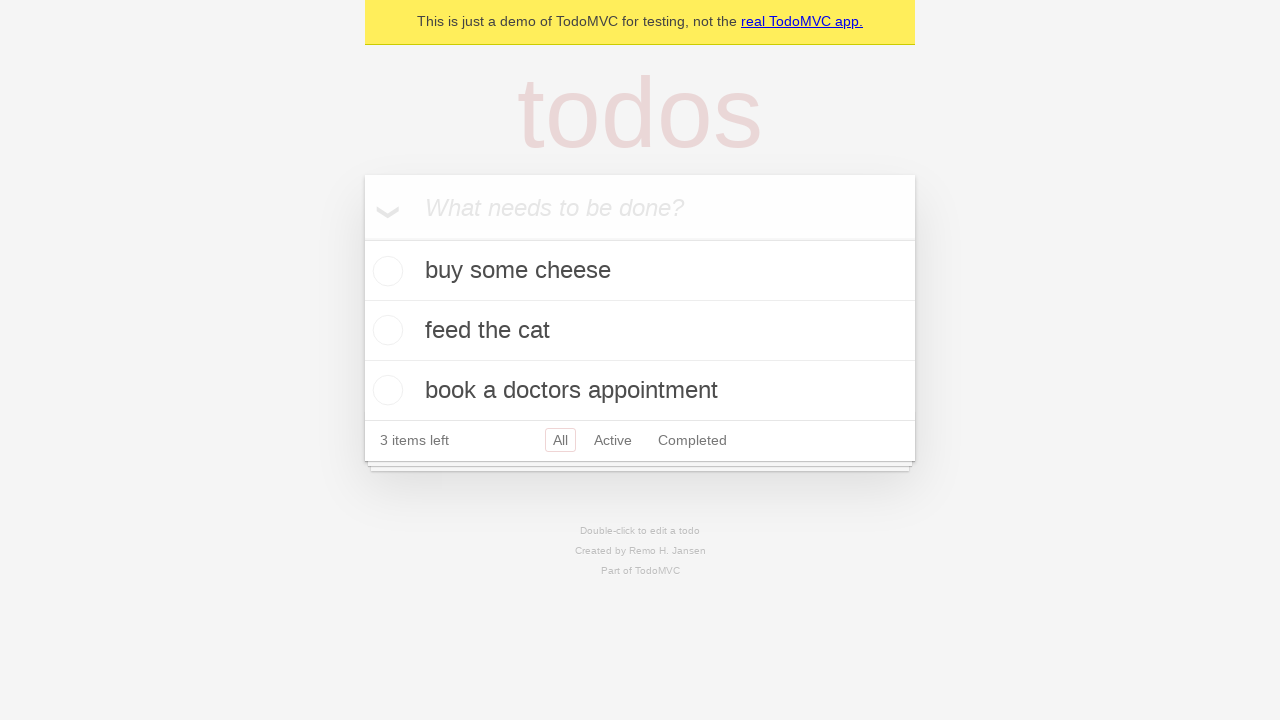

Double-clicked second todo item to enter edit mode at (640, 331) on internal:testid=[data-testid="todo-item"s] >> nth=1
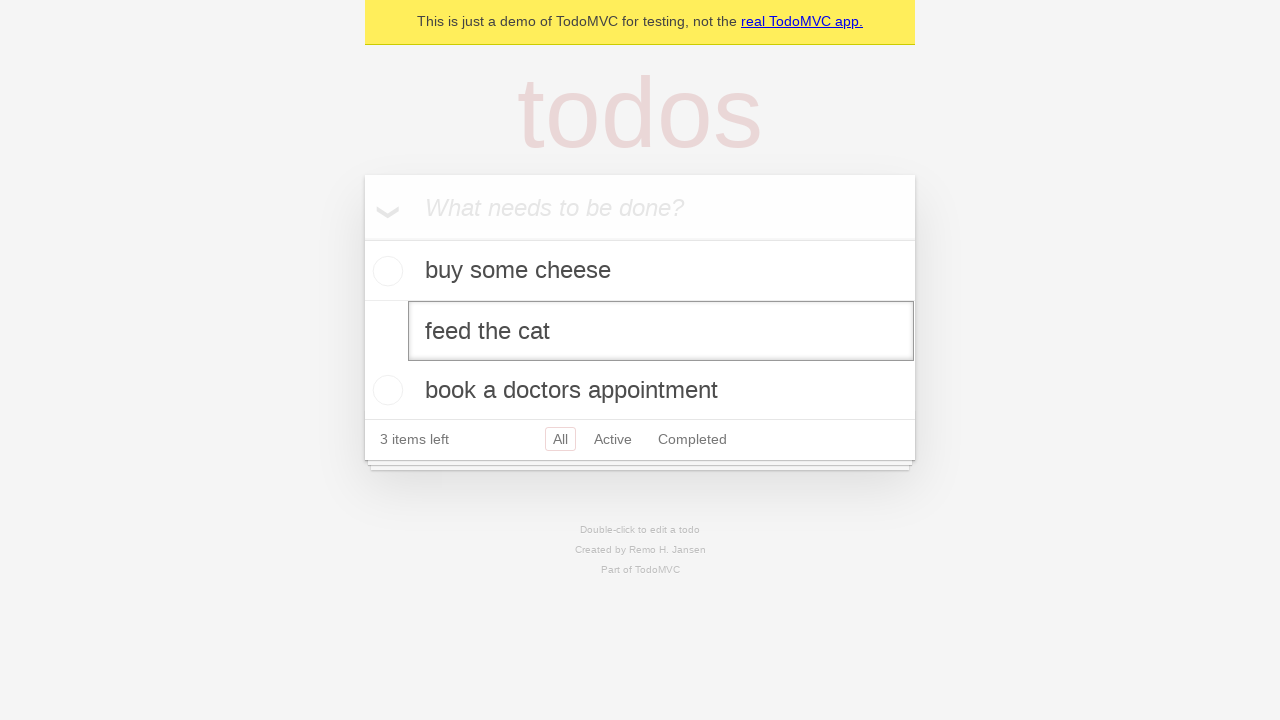

Verified that edit input field is visible for second todo
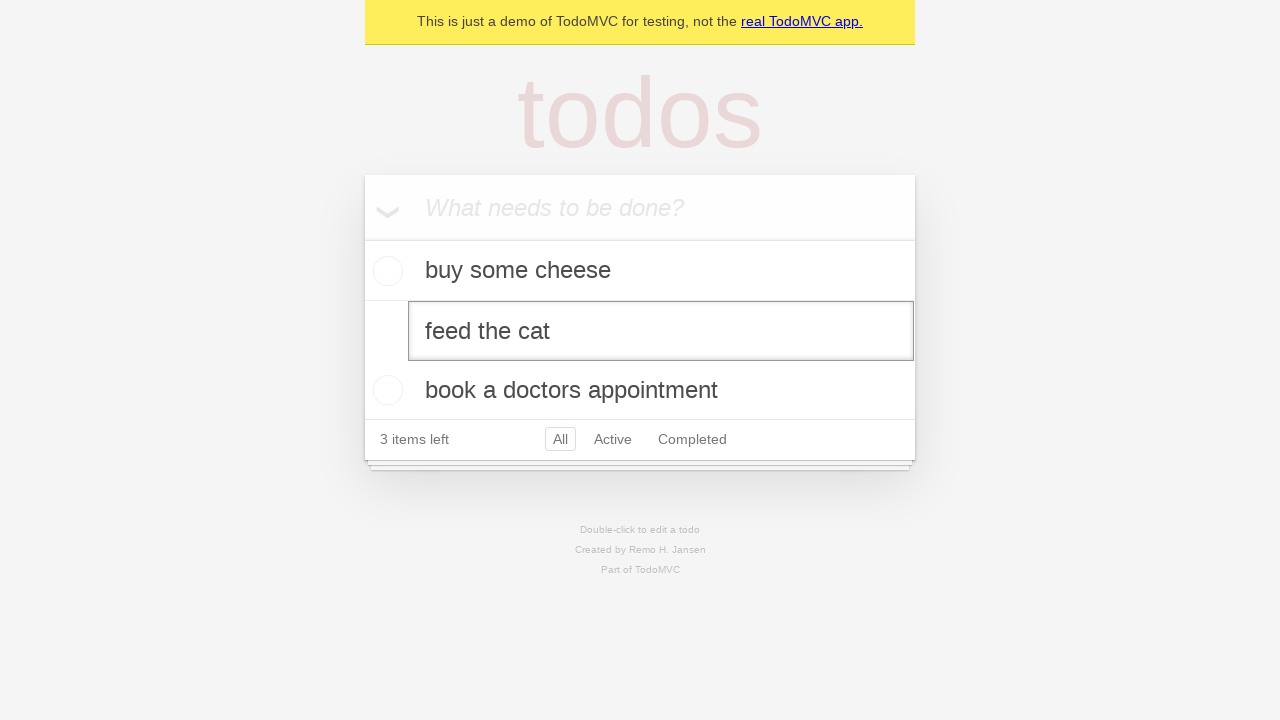

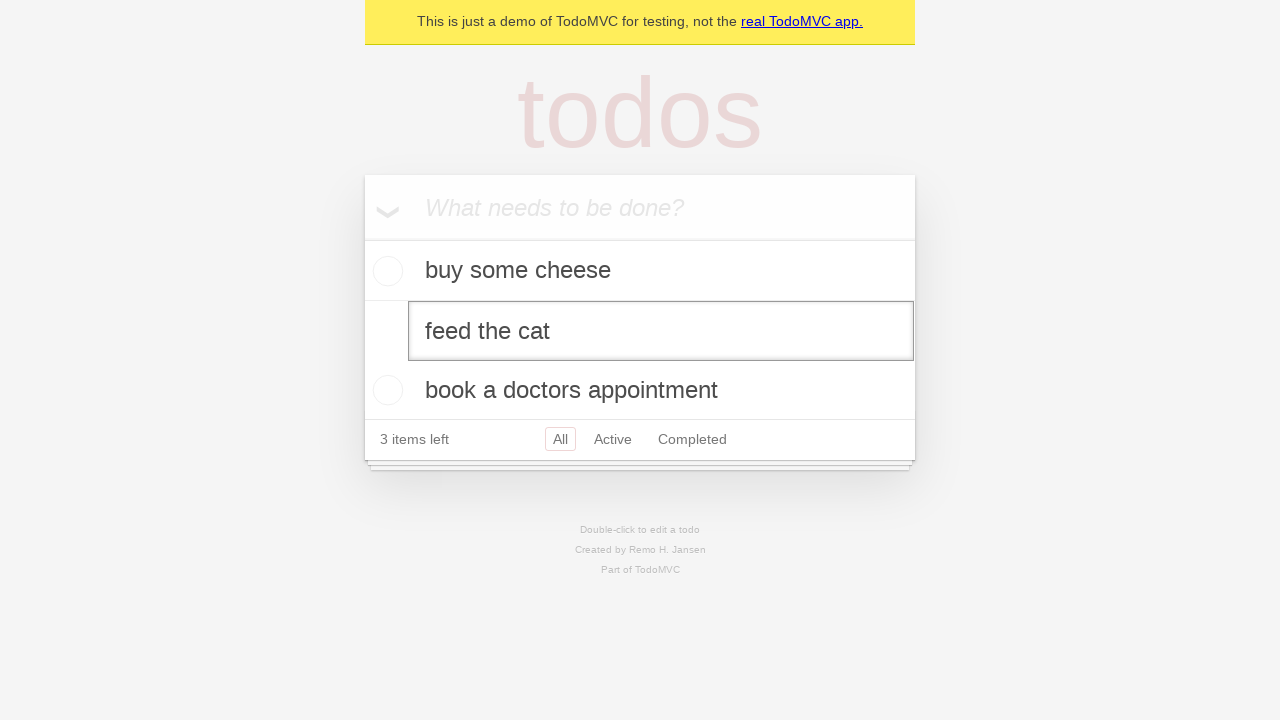